Tests alert box functionality by triggering an alert and accepting it

Starting URL: https://demoqa.com/alerts

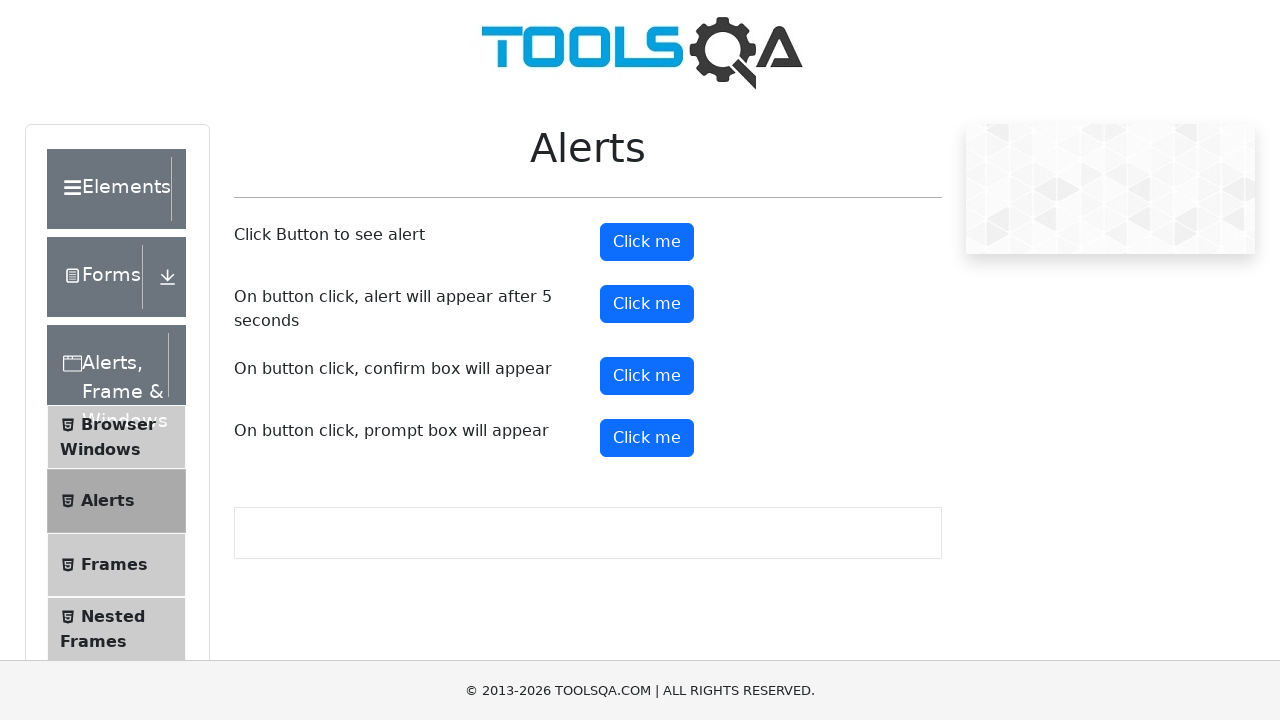

Navigated to alerts demo page
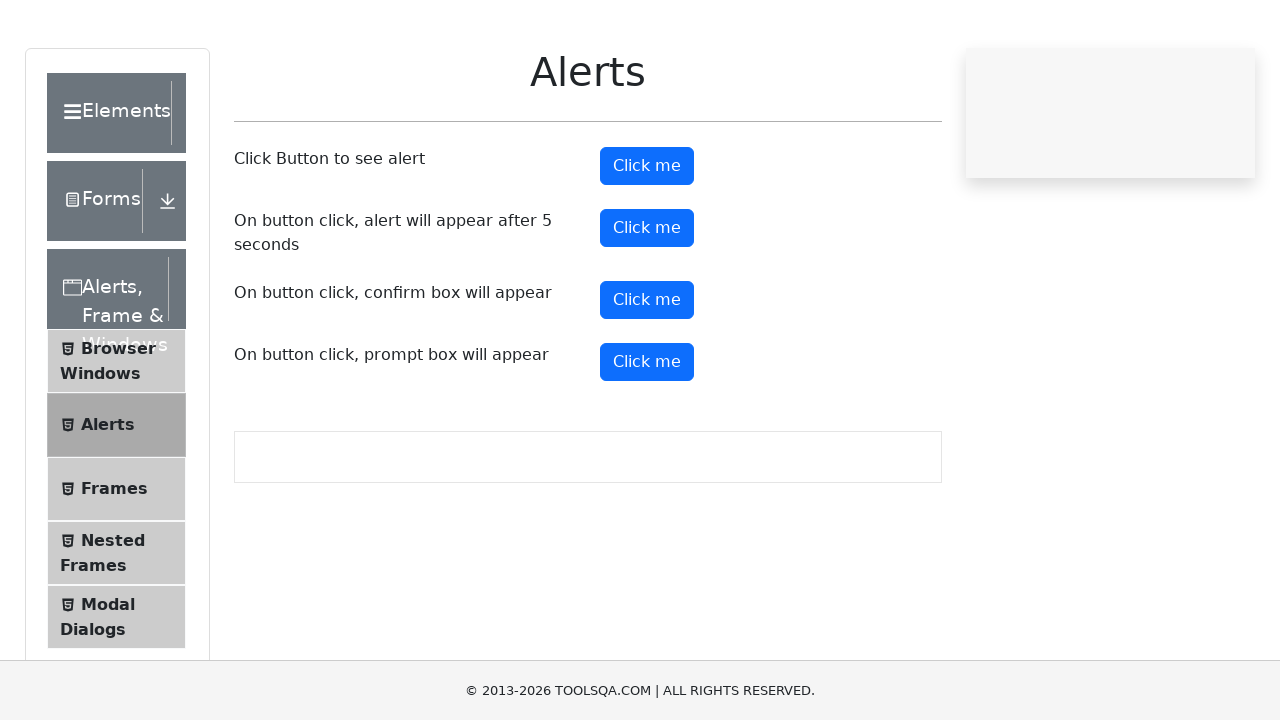

Clicked alert button to trigger alert box at (647, 242) on #alertButton
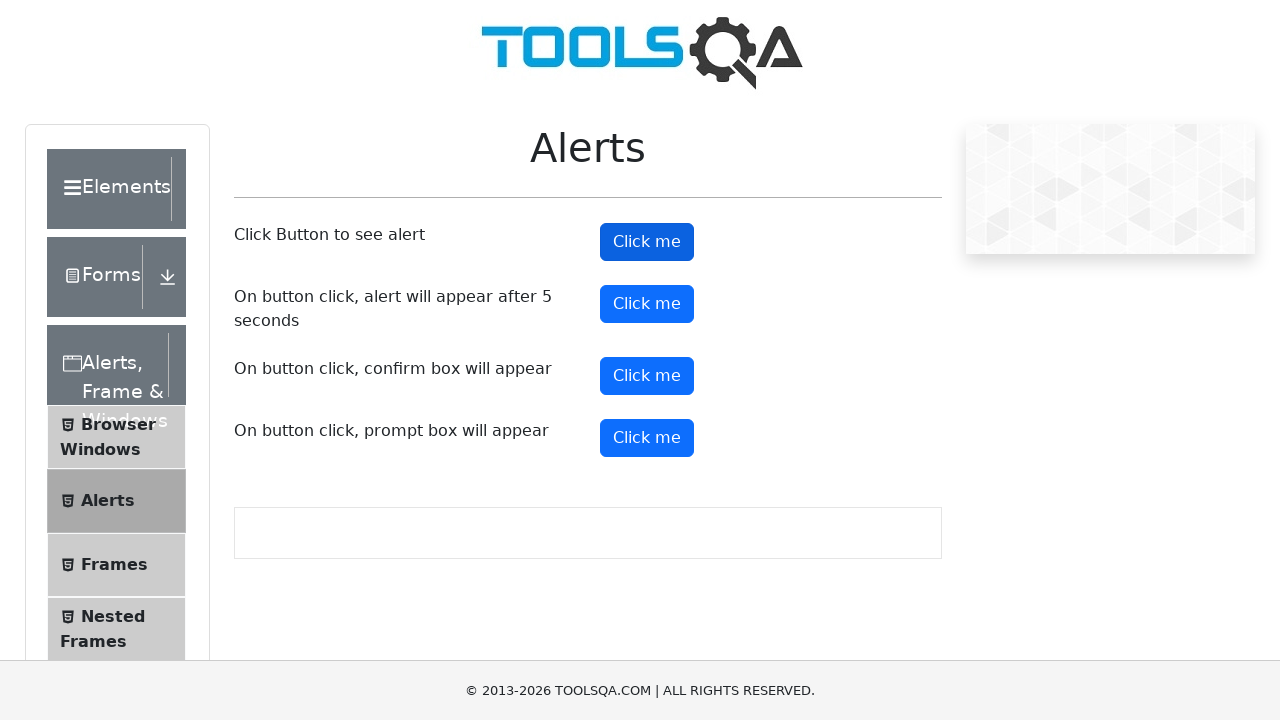

Alert dialog accepted
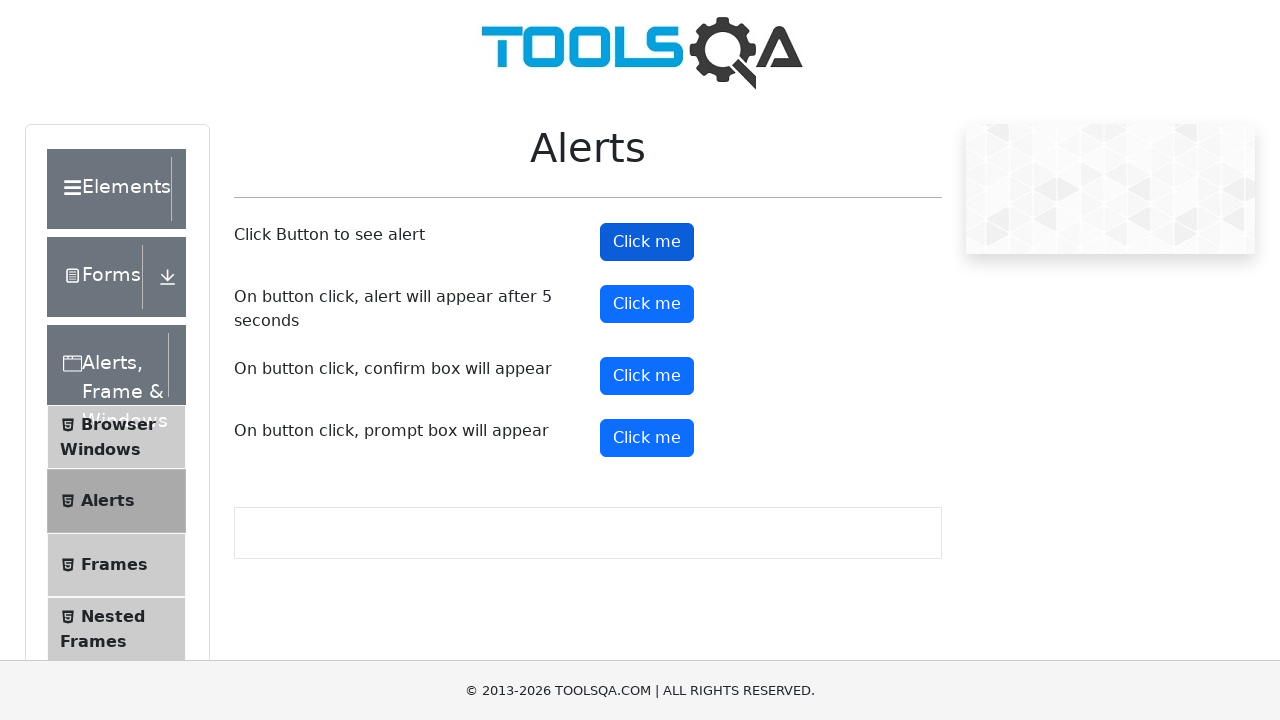

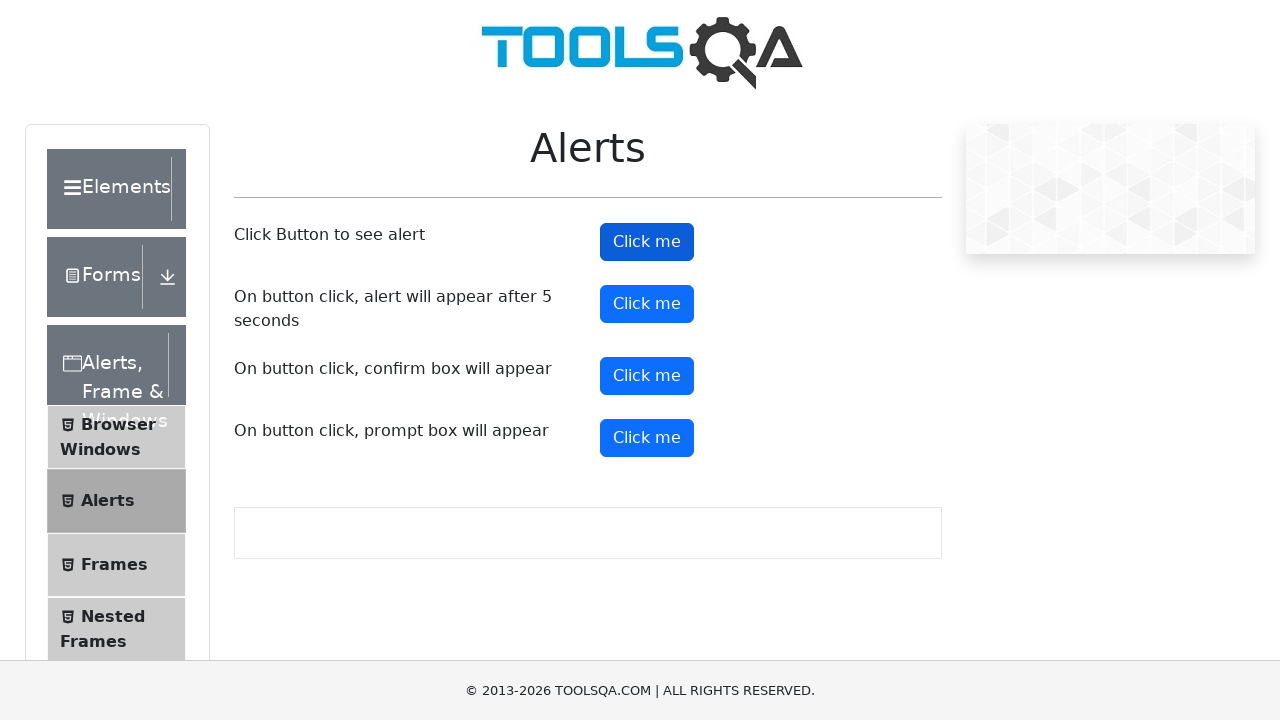